Tests checkbox functionality by clicking three checkboxes on a form testing page

Starting URL: https://formy-project.herokuapp.com/checkbox

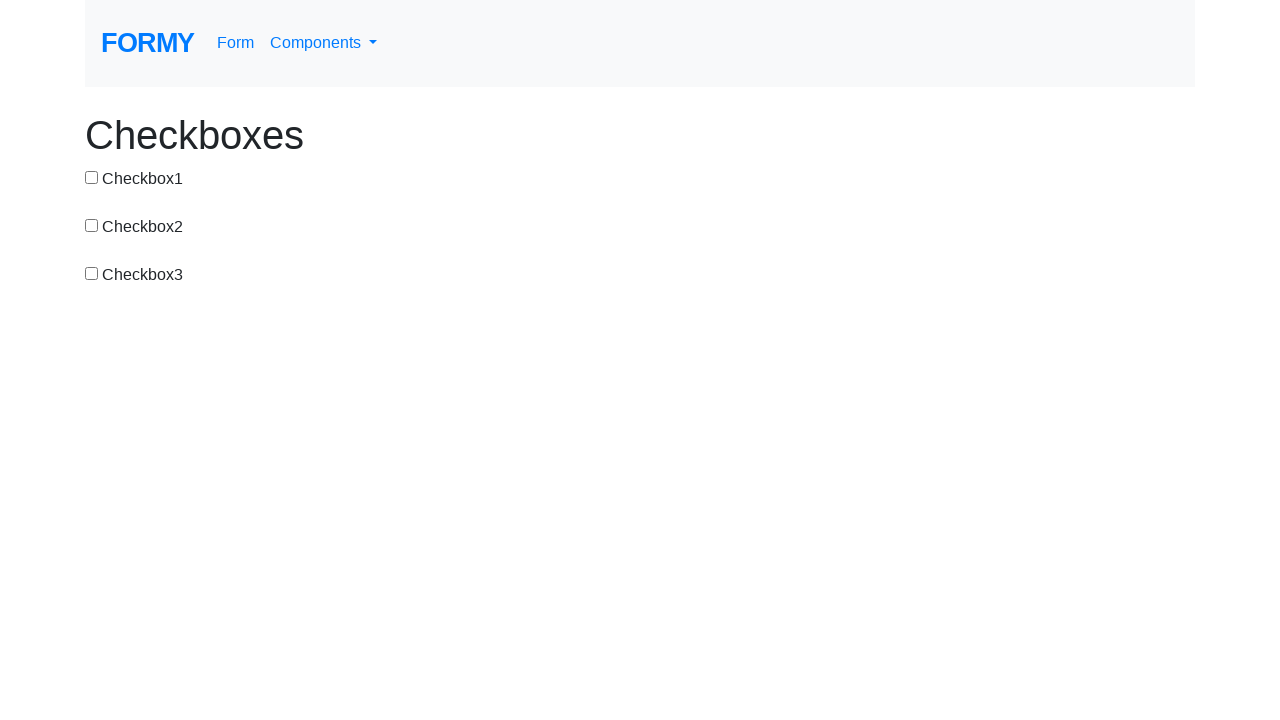

Clicked first checkbox at (92, 177) on #checkbox-1
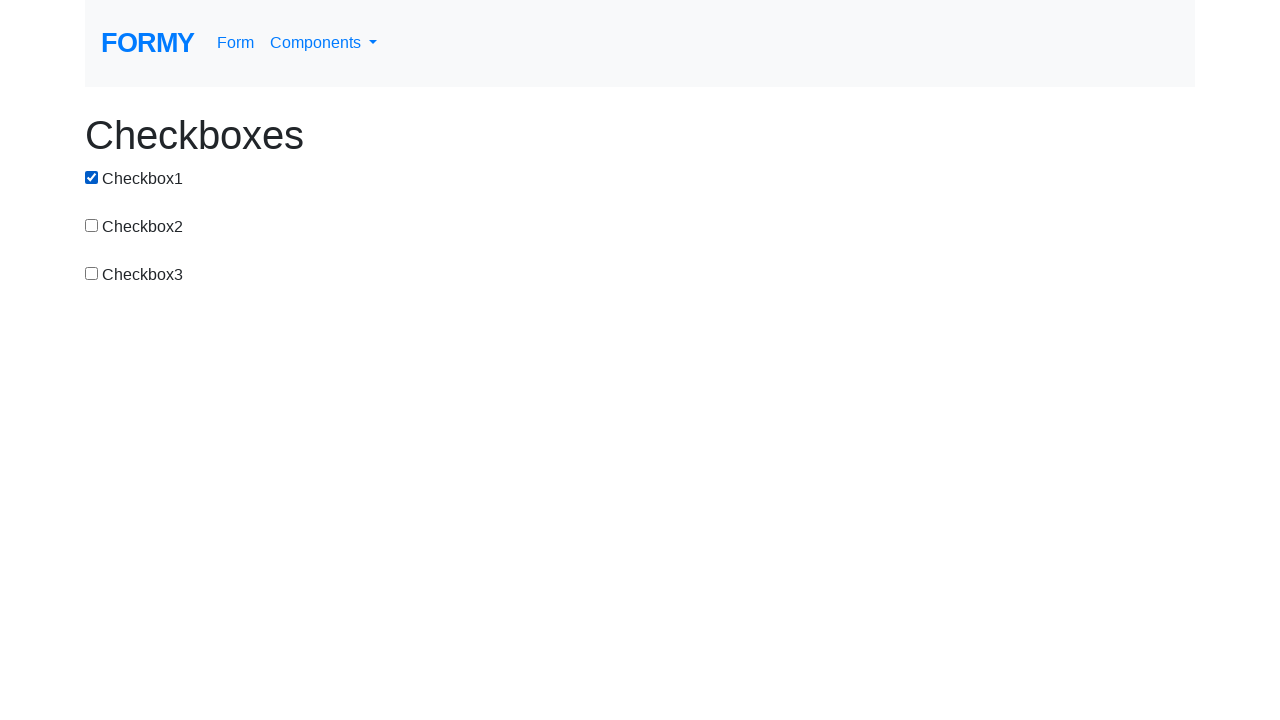

Clicked second checkbox at (92, 225) on #checkbox-2
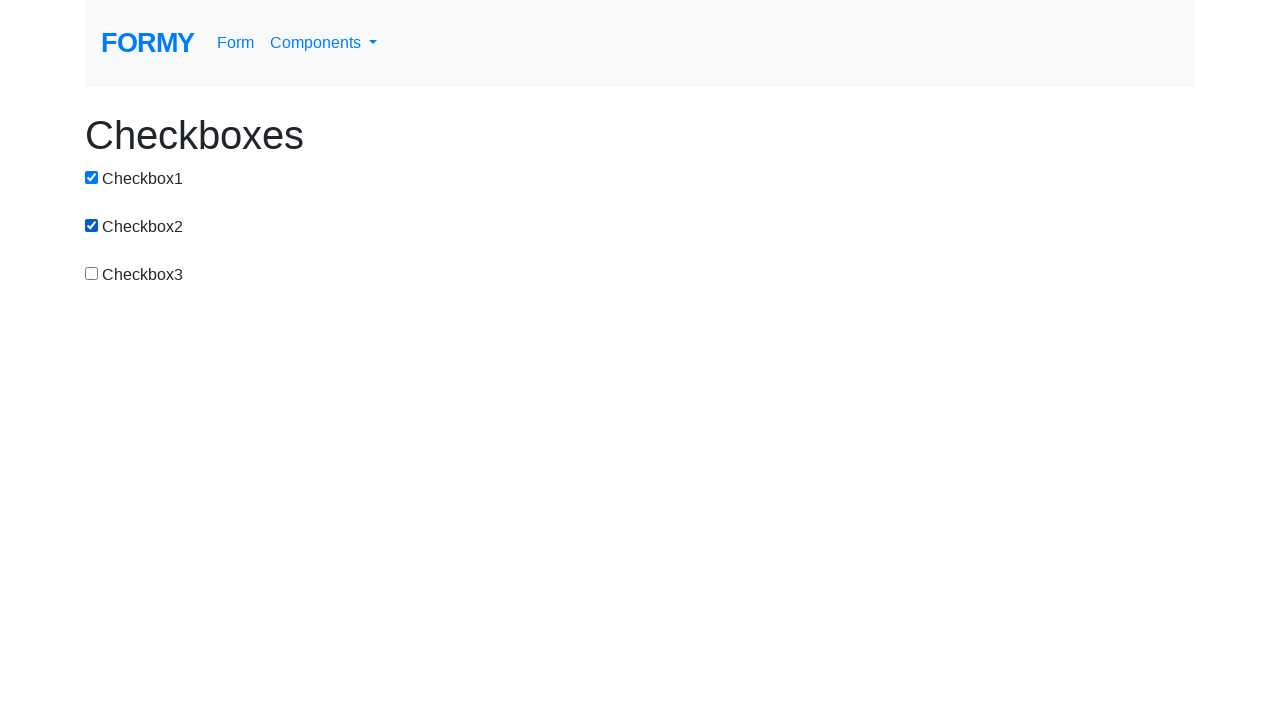

Clicked third checkbox at (92, 273) on #checkbox-3
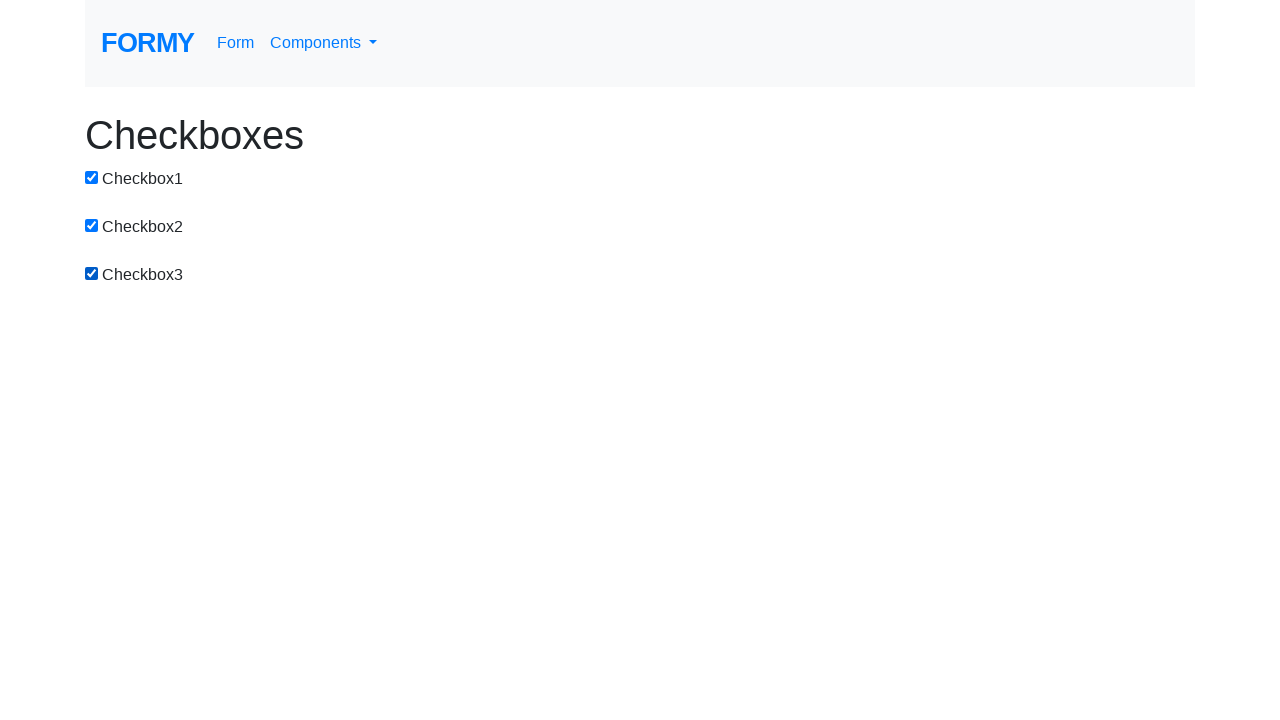

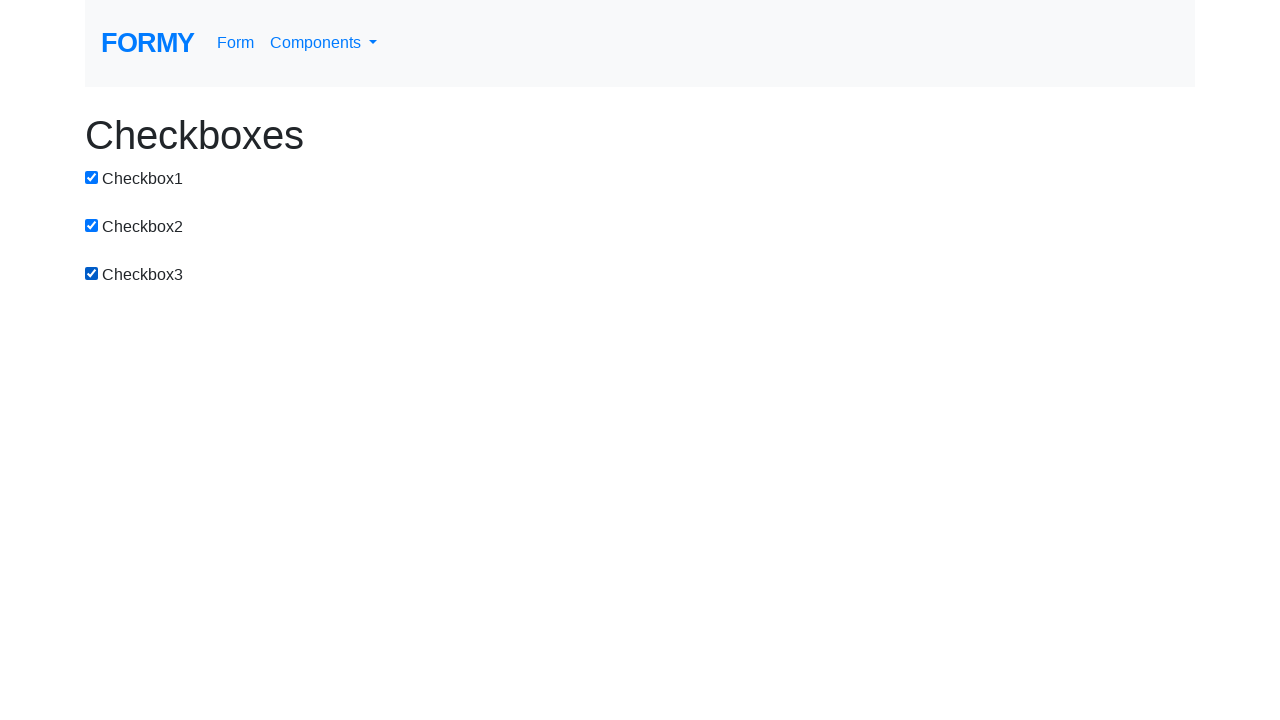